Opens the Nykaa beauty e-commerce website homepage and verifies it loads successfully

Starting URL: https://www.nykaa.com/

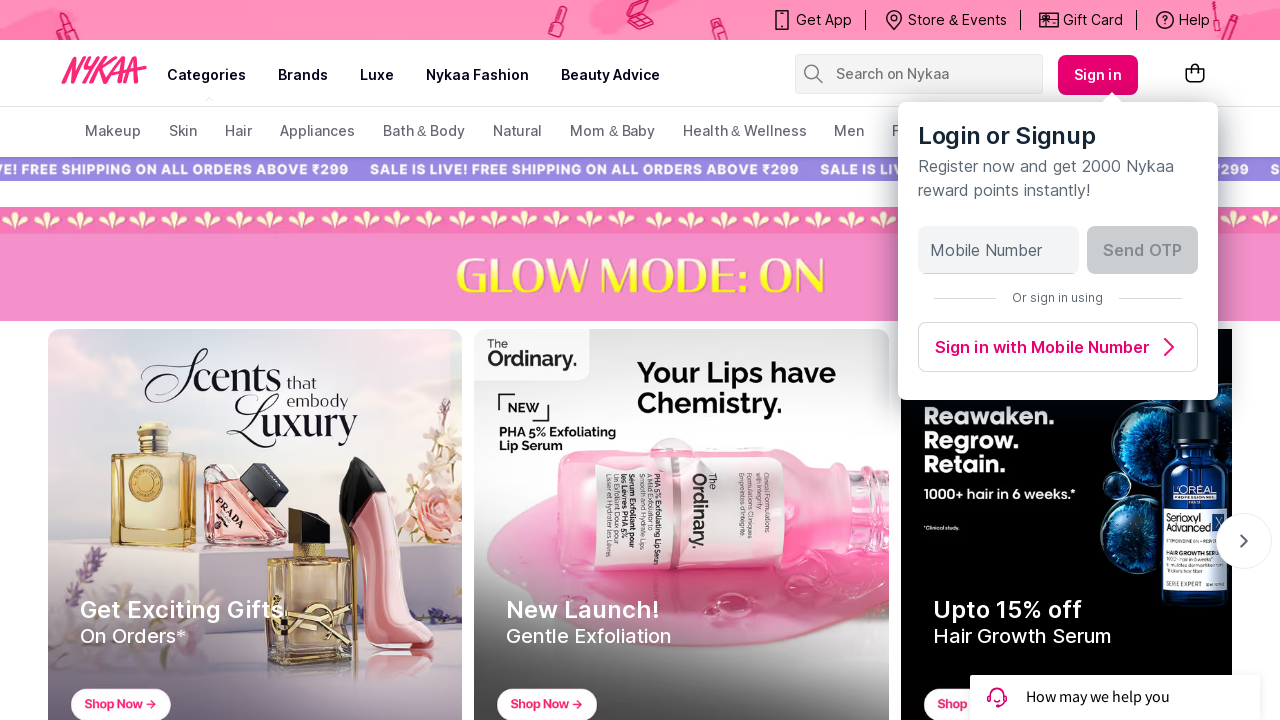

Waited for Nykaa homepage to load completely (domcontentloaded state)
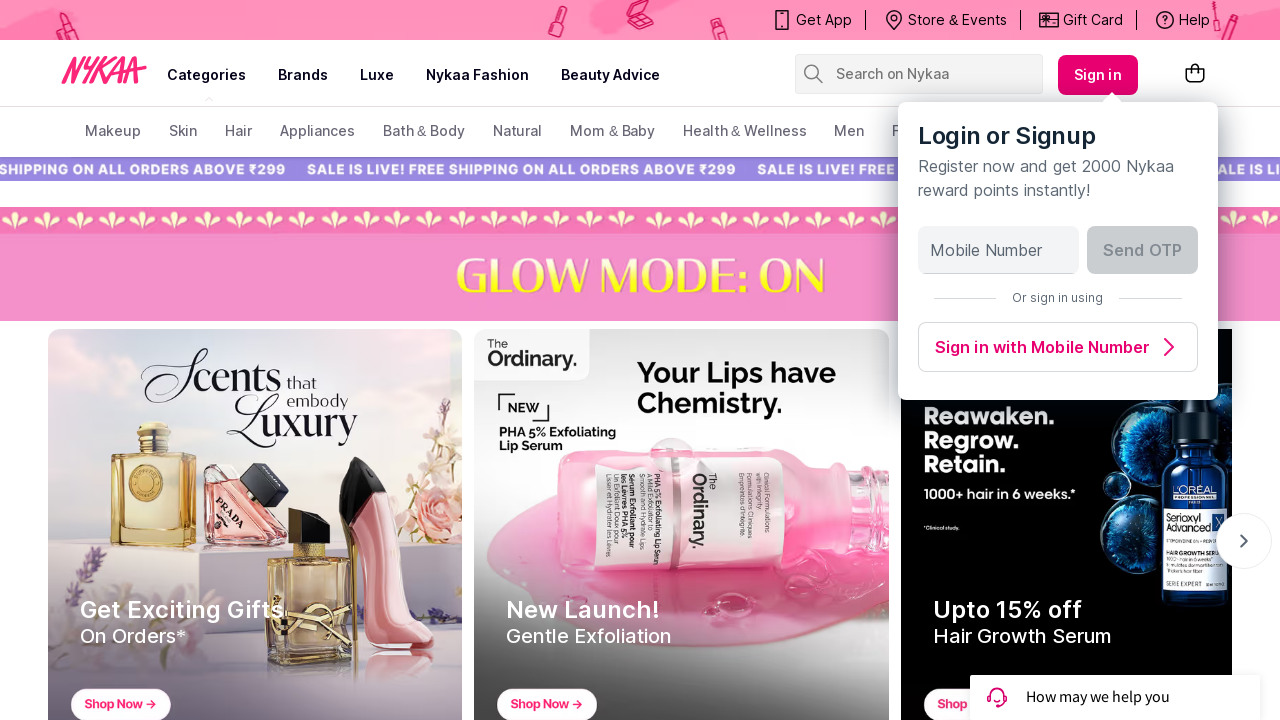

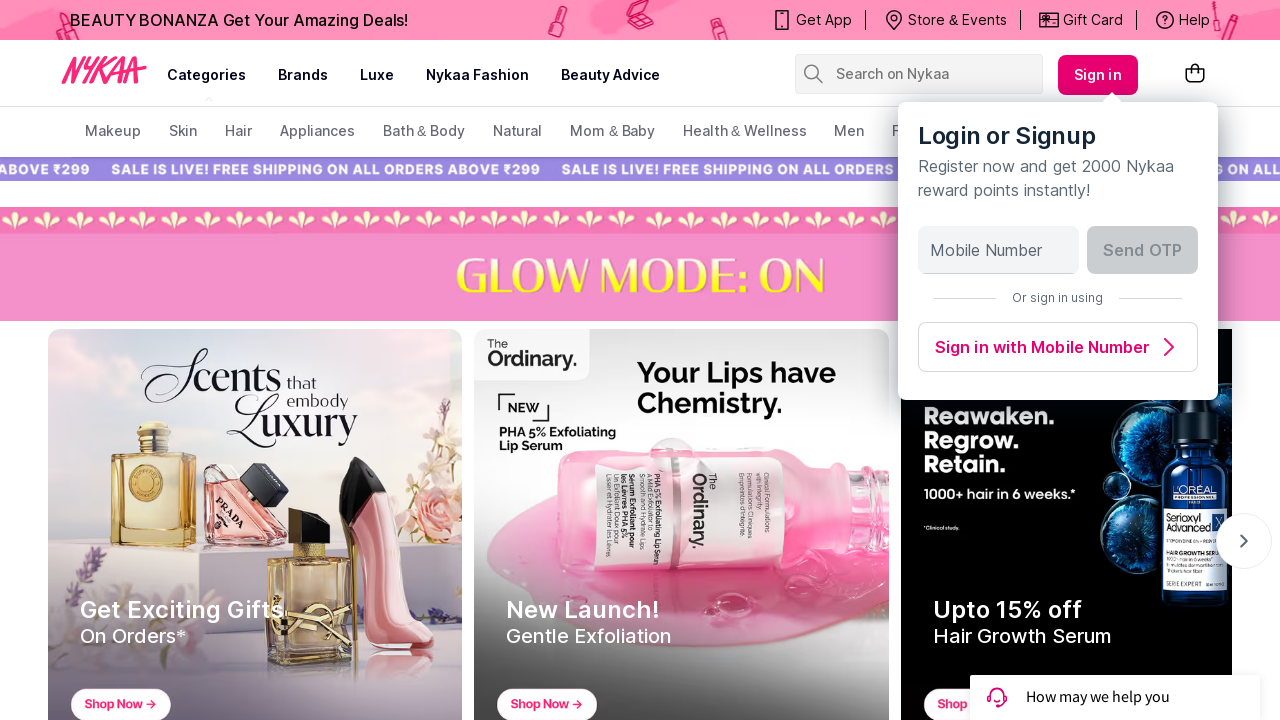